Tests a simple form demo by navigating to the form page, entering a message in the input field, and clicking the show message button

Starting URL: https://syntaxprojects.com/

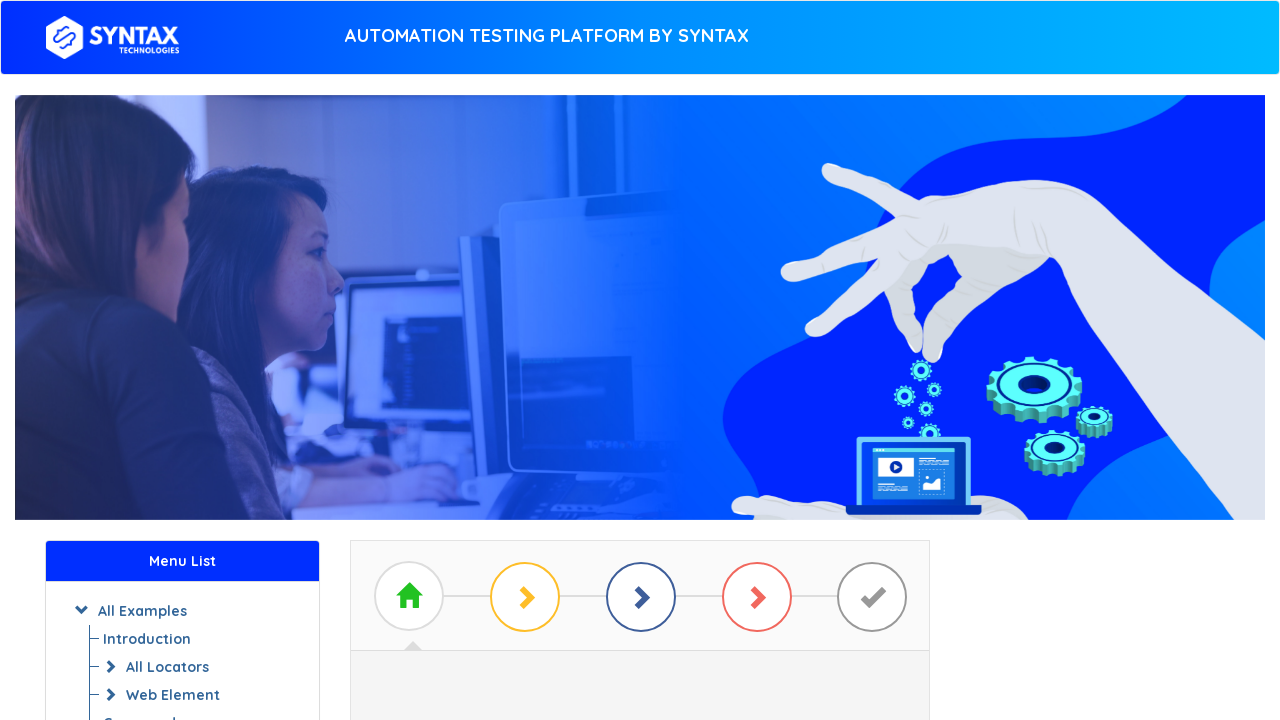

Clicked button to navigate to demos/examples section at (640, 372) on xpath=//a[contains(@id,'btn_b')]
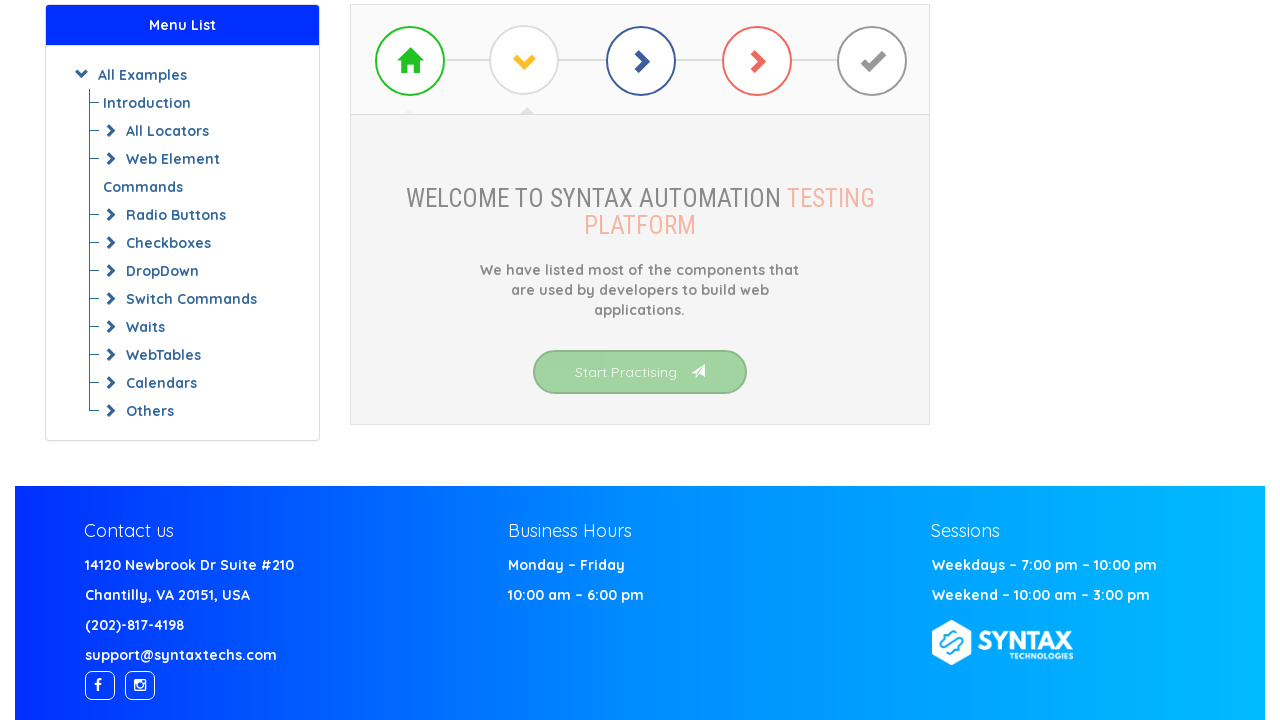

Simple Form Demo link appeared in the list
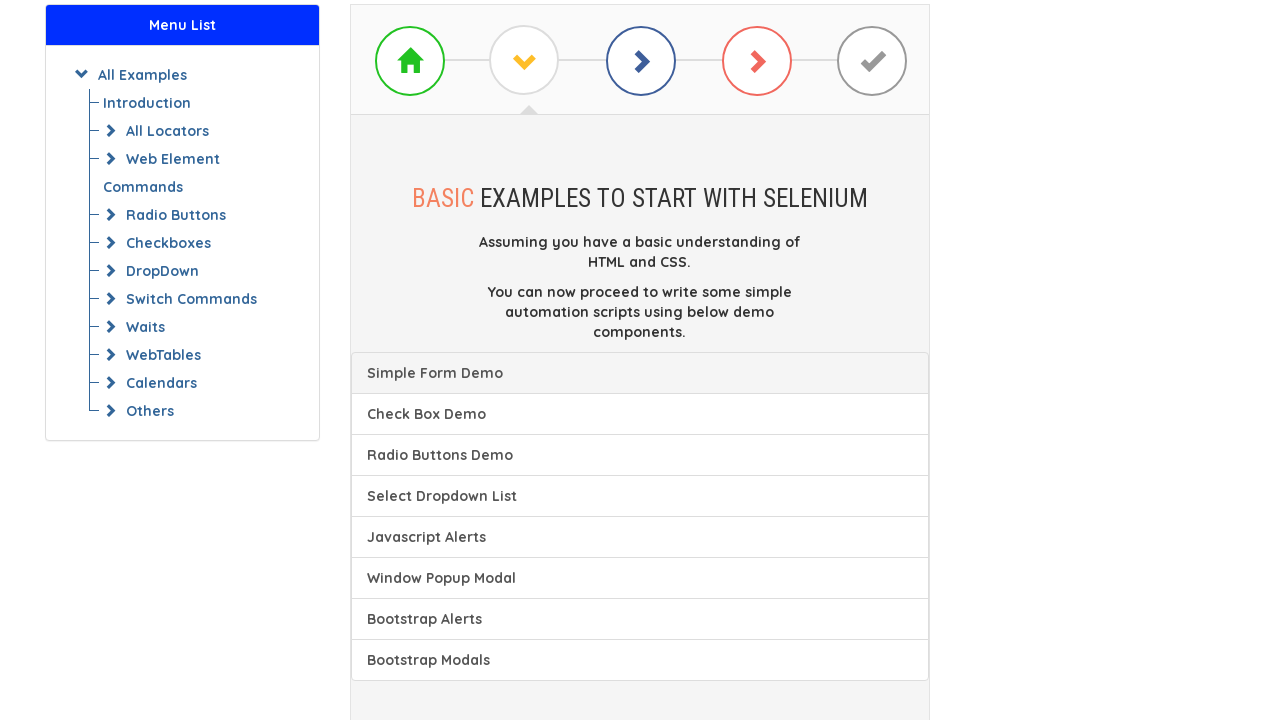

Clicked on Simple Form Demo link at (640, 373) on xpath=//a[@class='list-group-item' and text()='Simple Form Demo']
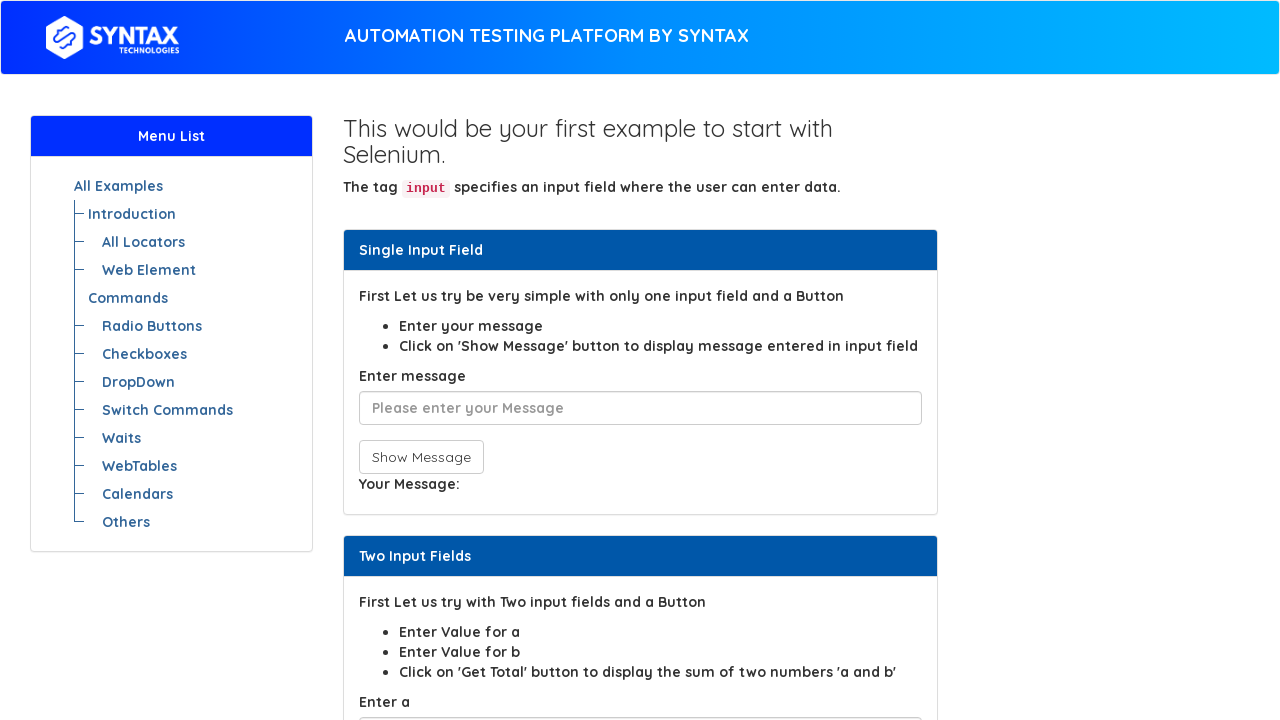

Entered 'Batch11' in the user message input field on #user-message
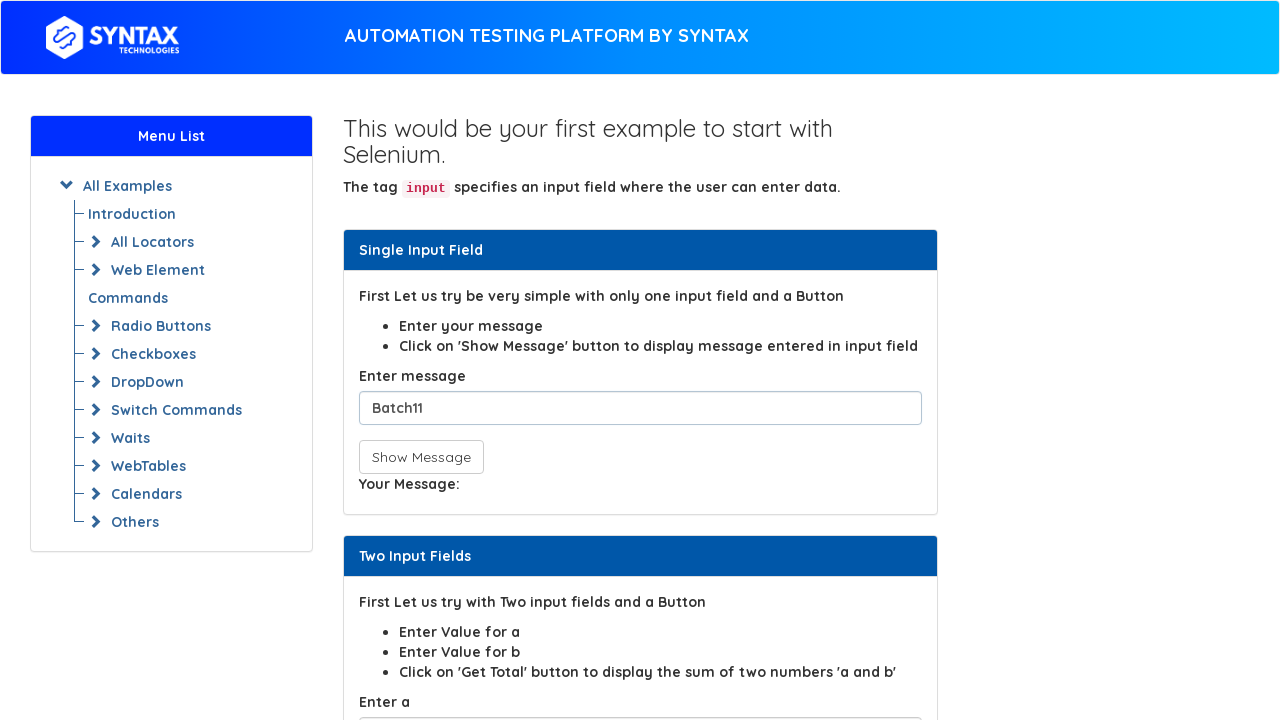

Clicked the Show Message button at (421, 457) on xpath=//button[text()='Show Message']
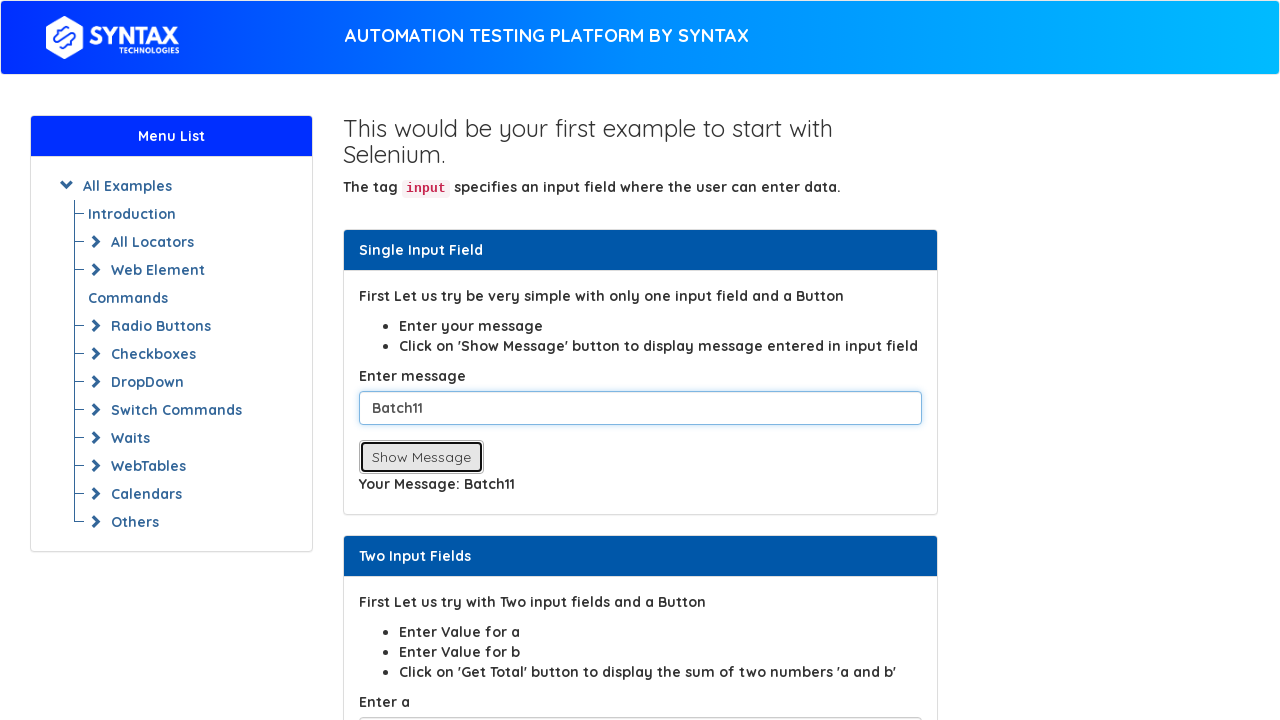

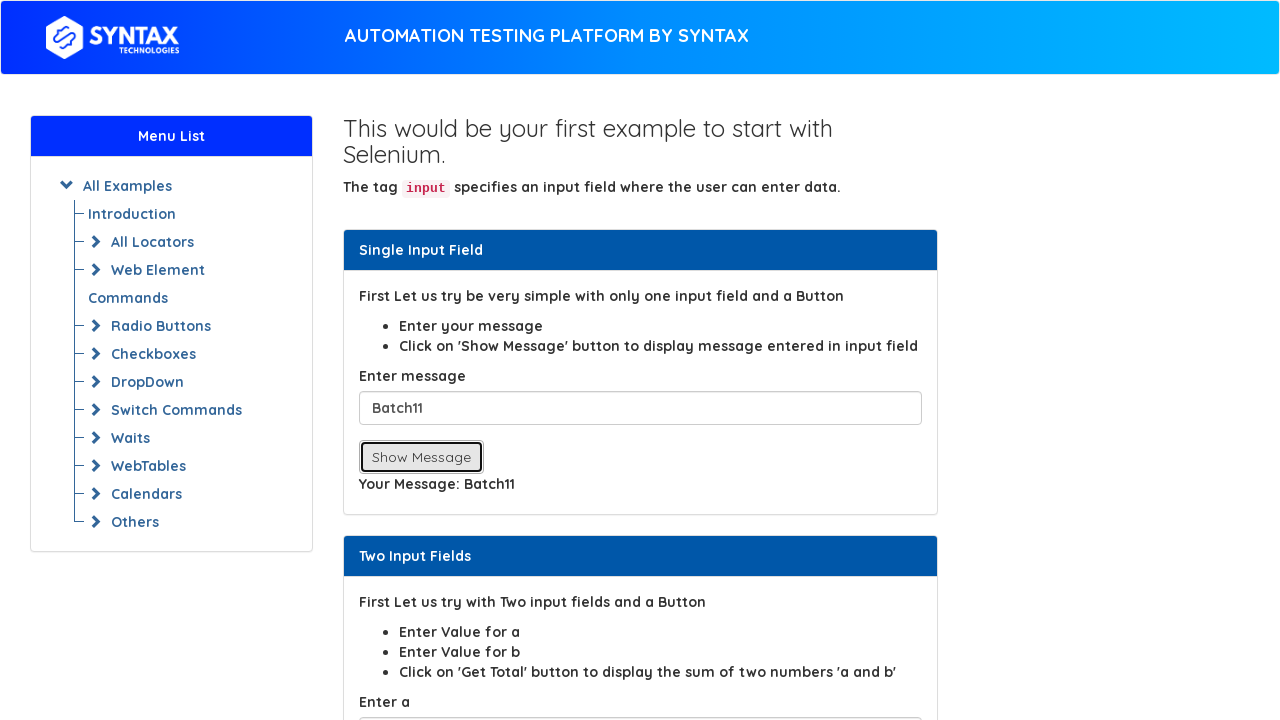